Tests the search functionality by filling in a search term and pressing Enter to submit the search

Starting URL: http://zero.webappsecurity.com/index.html

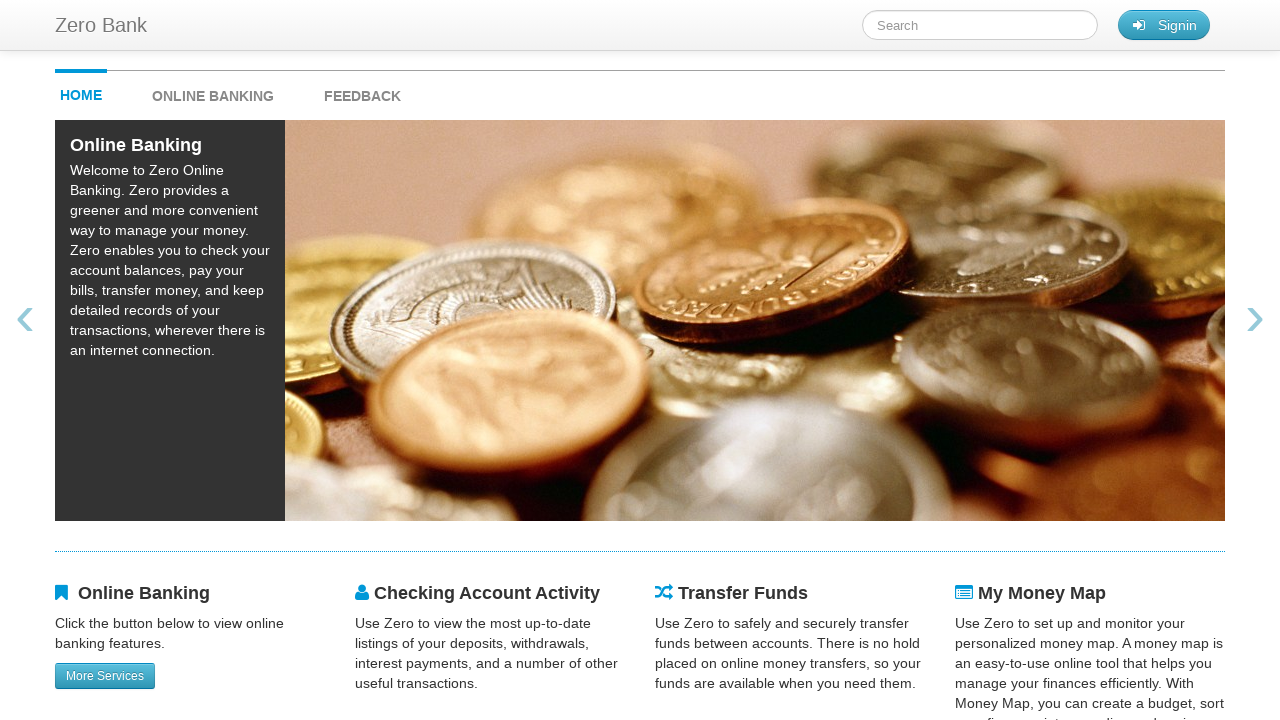

Filled search field with 'bank' on #searchTerm
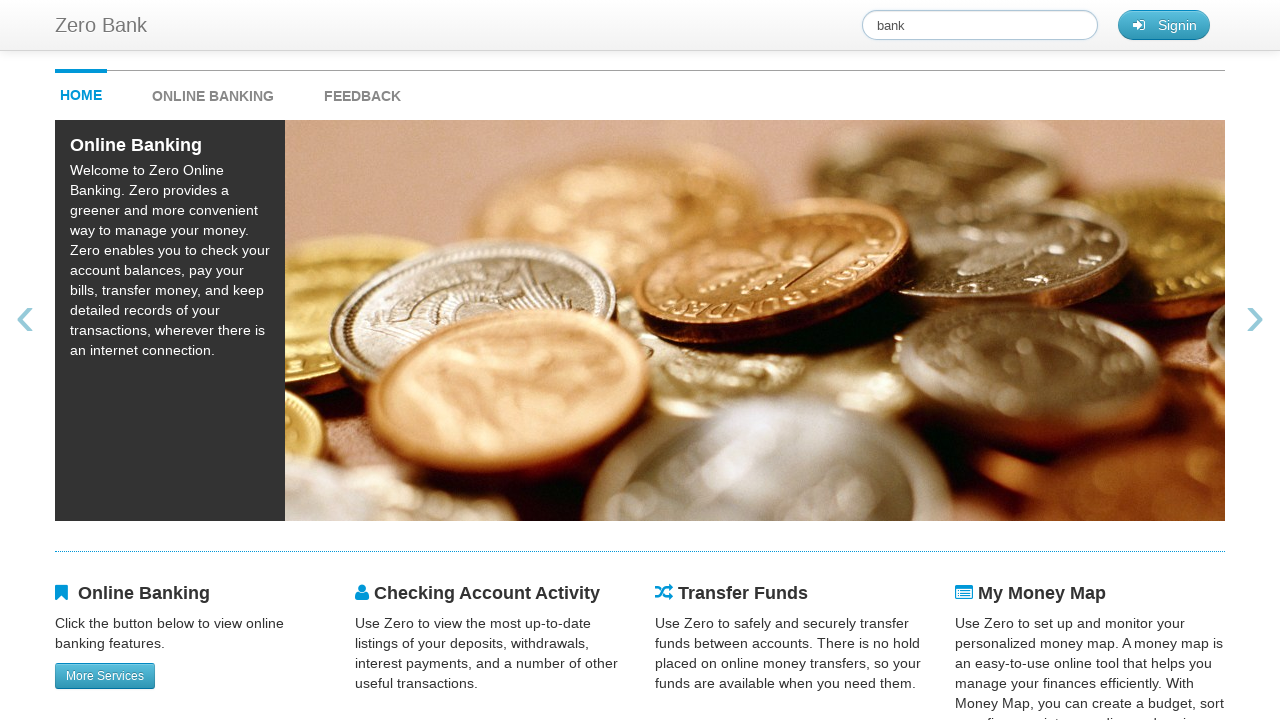

Pressed Enter to submit search
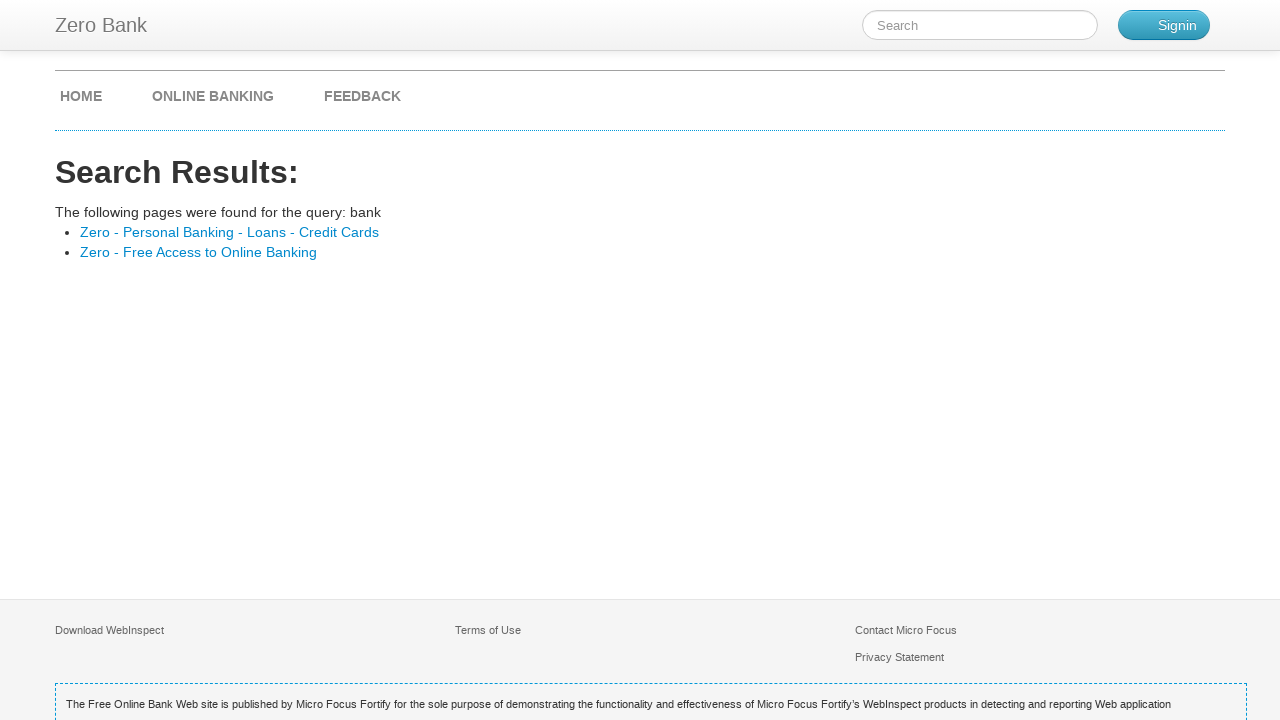

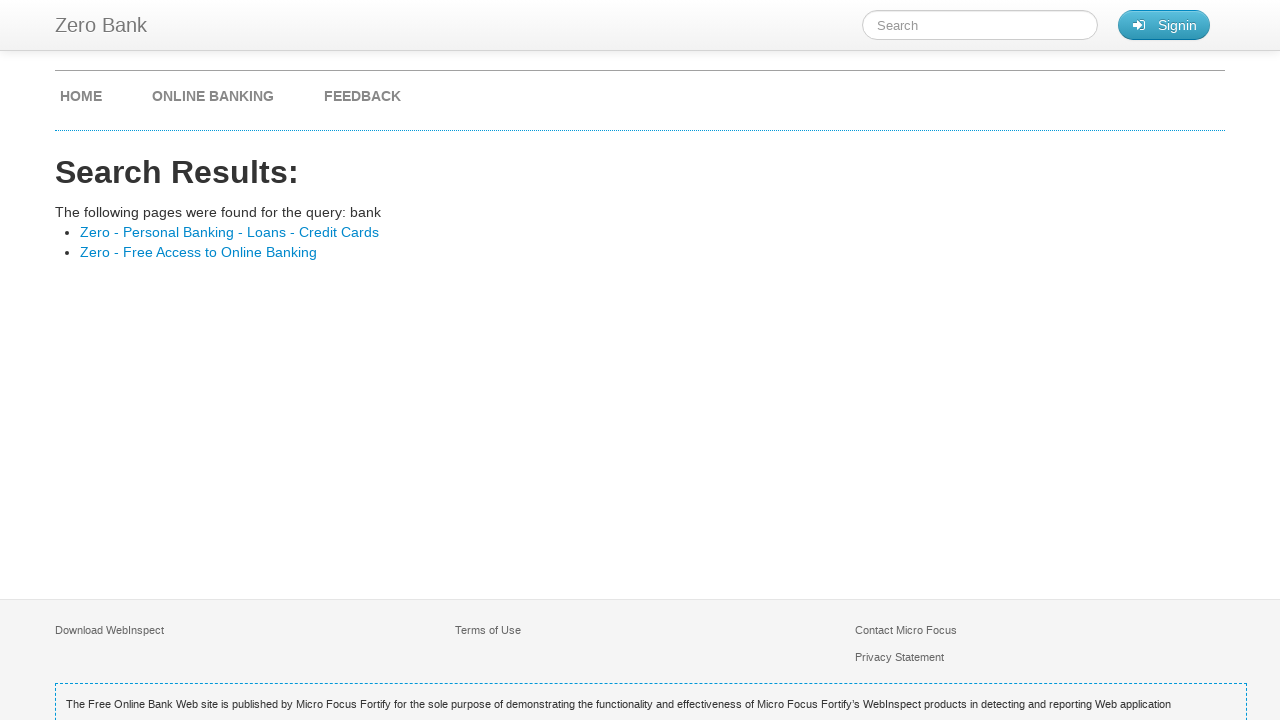